Tests interaction with an SVG map of India by locating and clicking on the Tripura state element within the SVG structure.

Starting URL: https://www.amcharts.com/svg-maps/?map=india

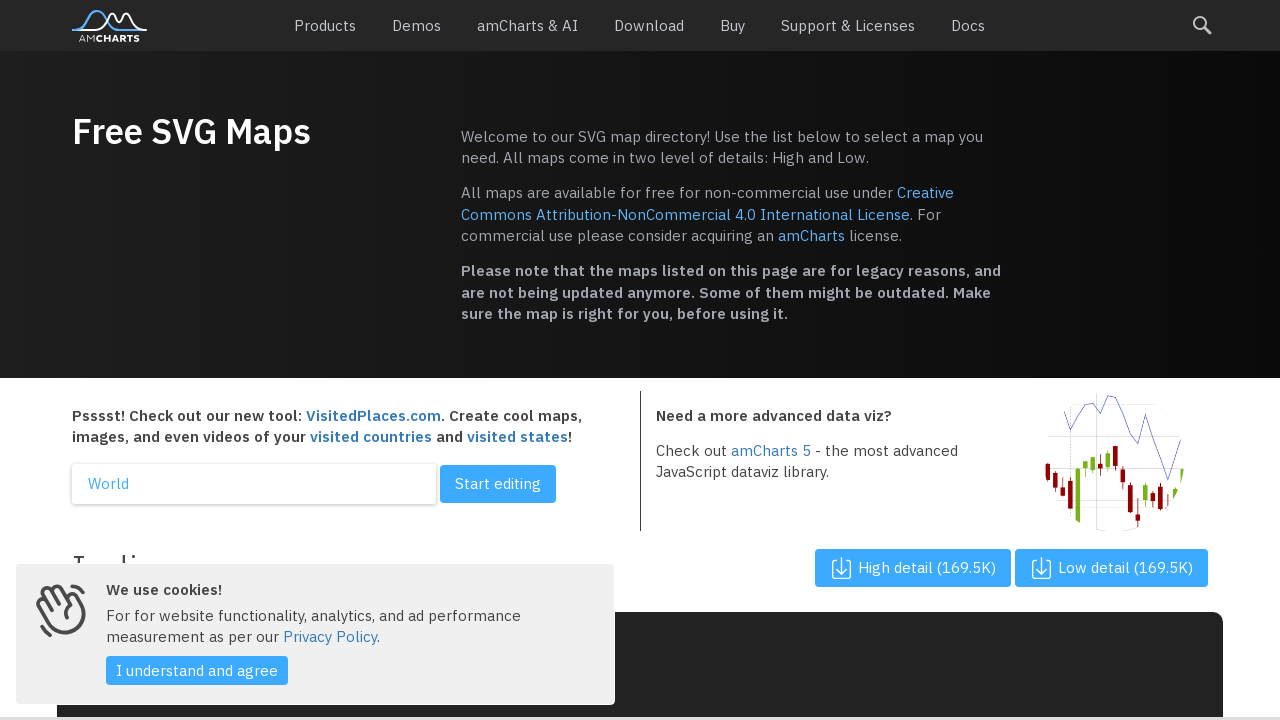

SVG map loaded successfully
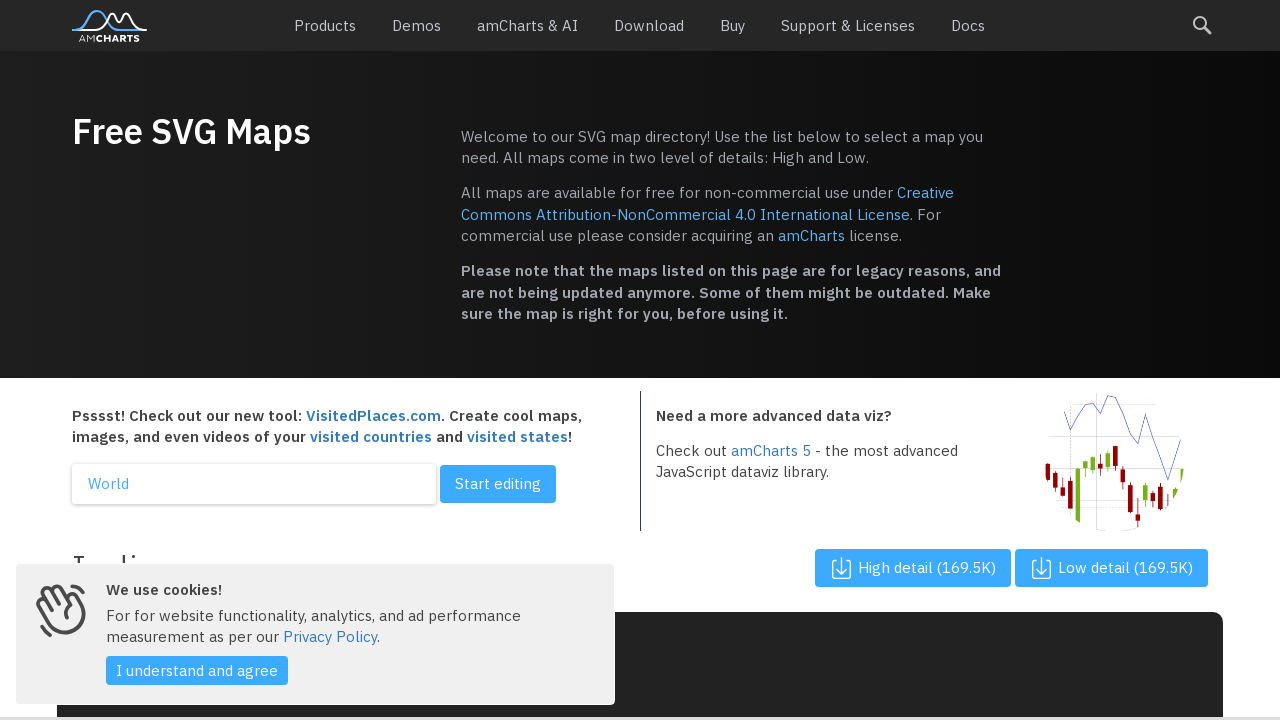

Located all state path elements in the SVG map of India
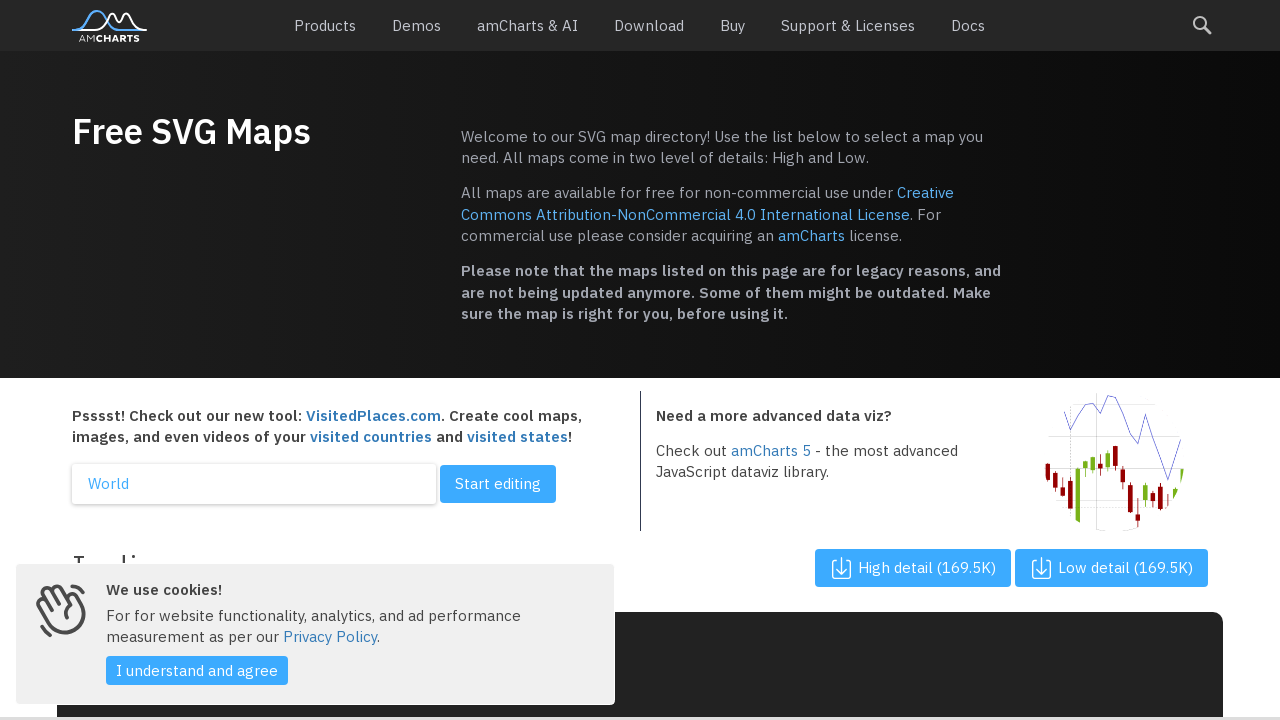

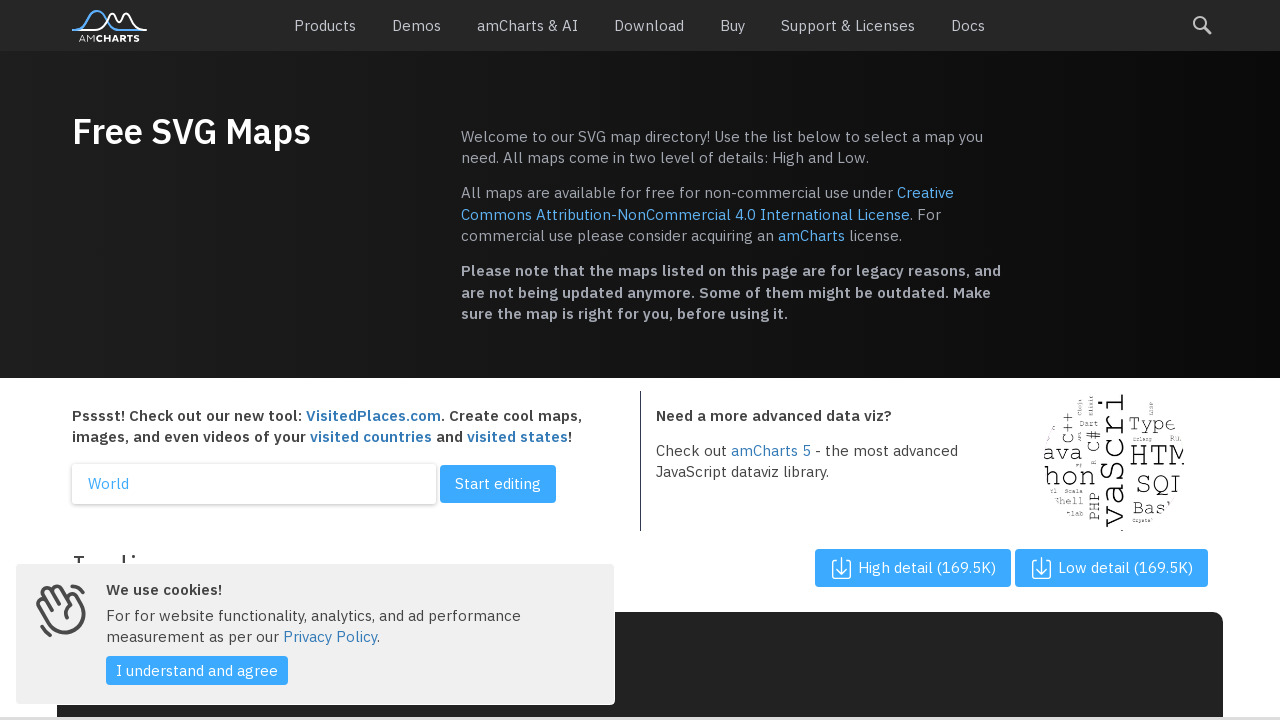